Creates two todo tasks, then deletes the second task by hovering over it and clicking the delete button

Starting URL: https://demo.playwright.dev/todomvc

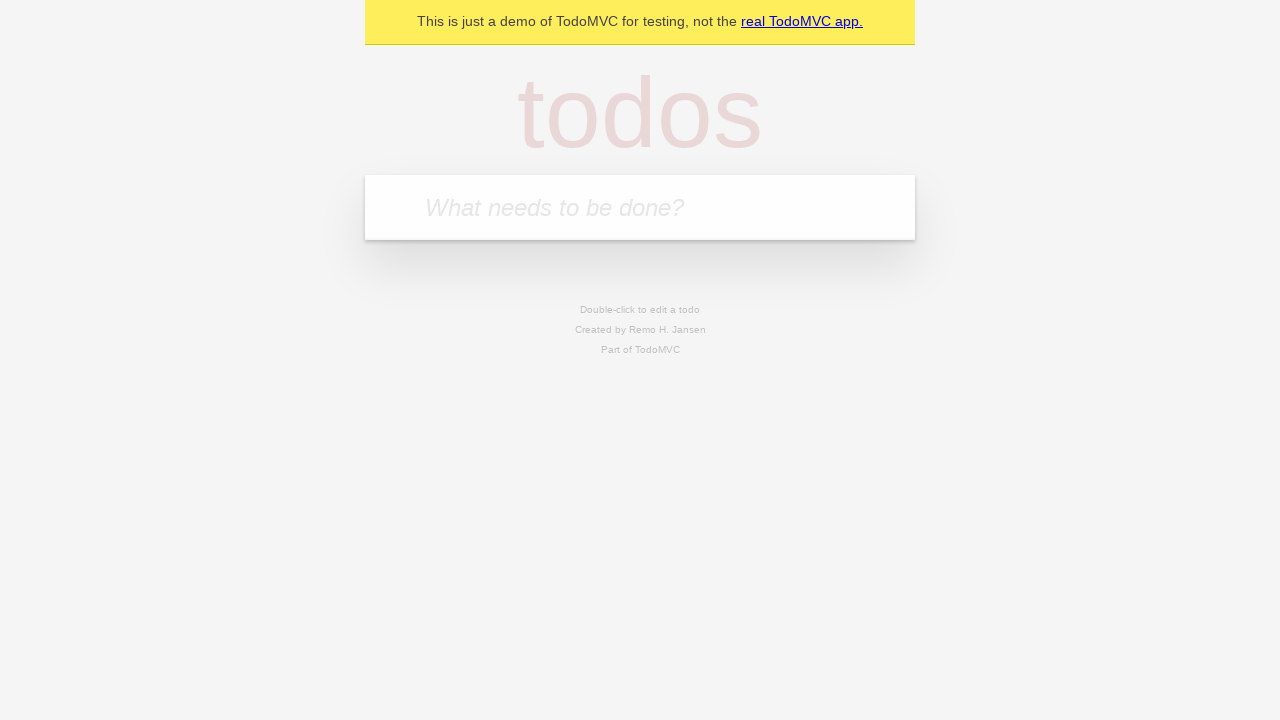

Filled first task input with 'Task 1' on [placeholder='What needs to be done?']
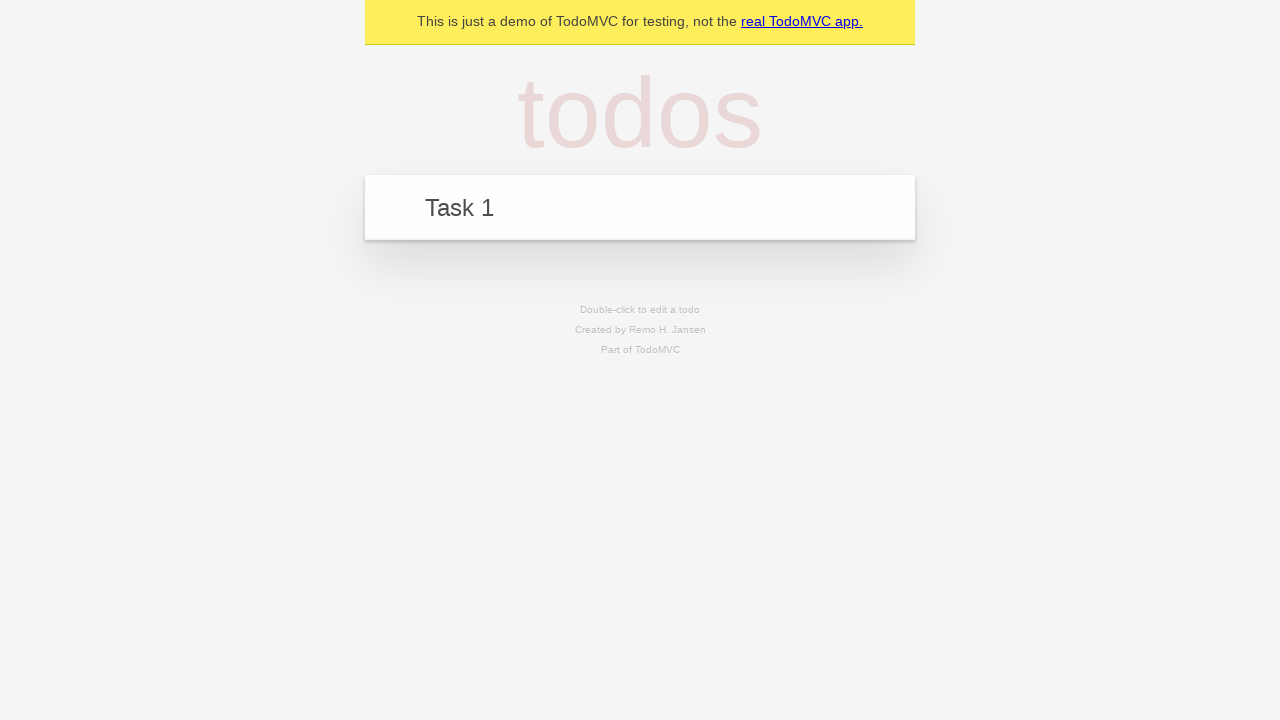

Pressed Enter to create first task
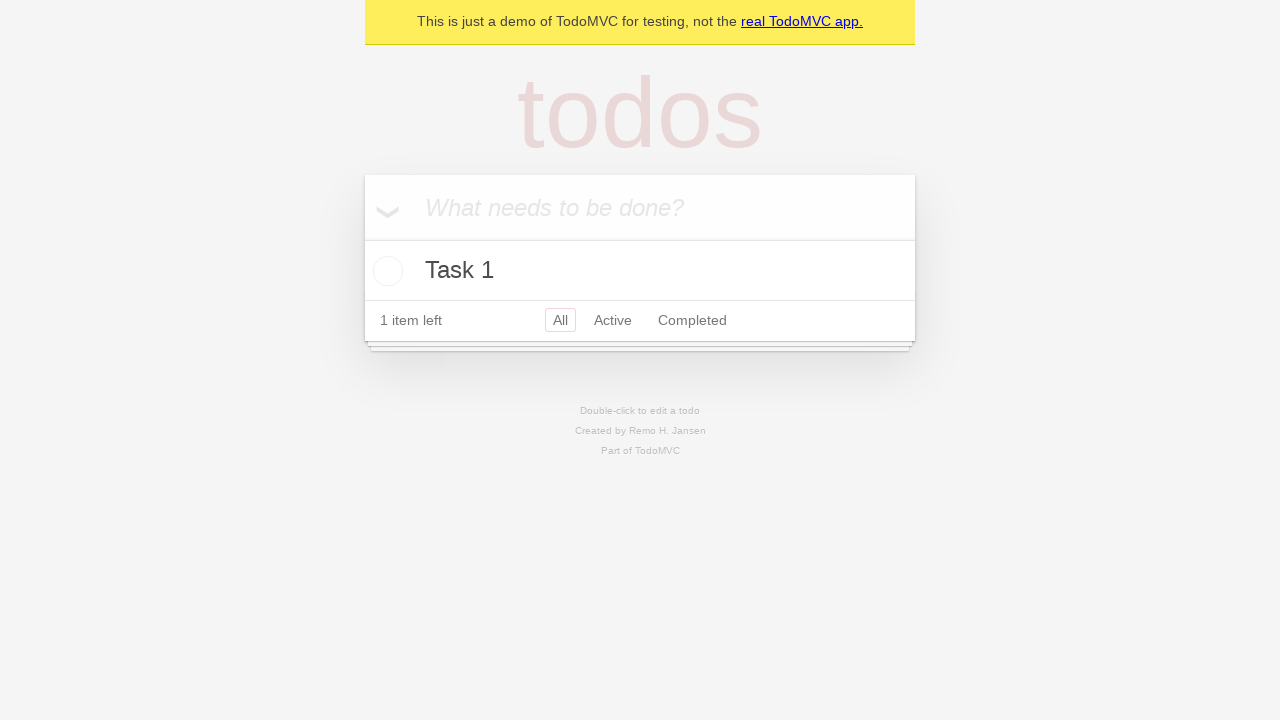

Filled second task input with 'Task 2' on [placeholder='What needs to be done?']
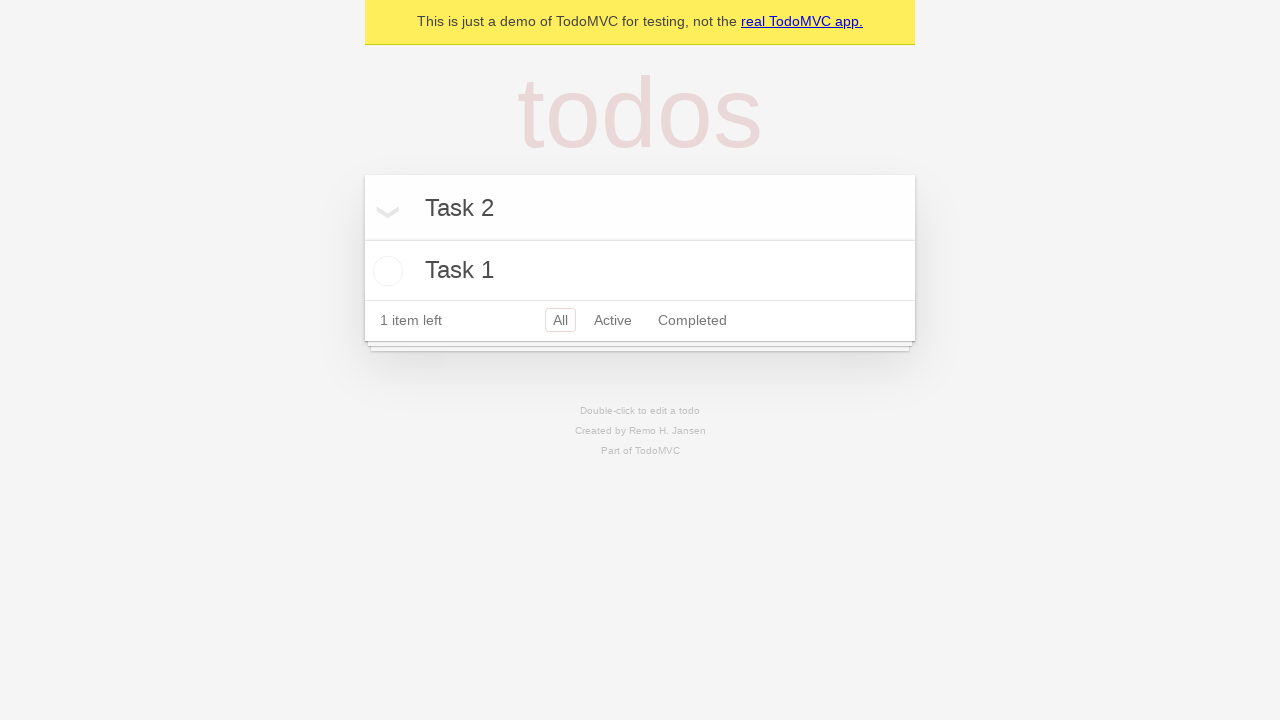

Pressed Enter to create second task
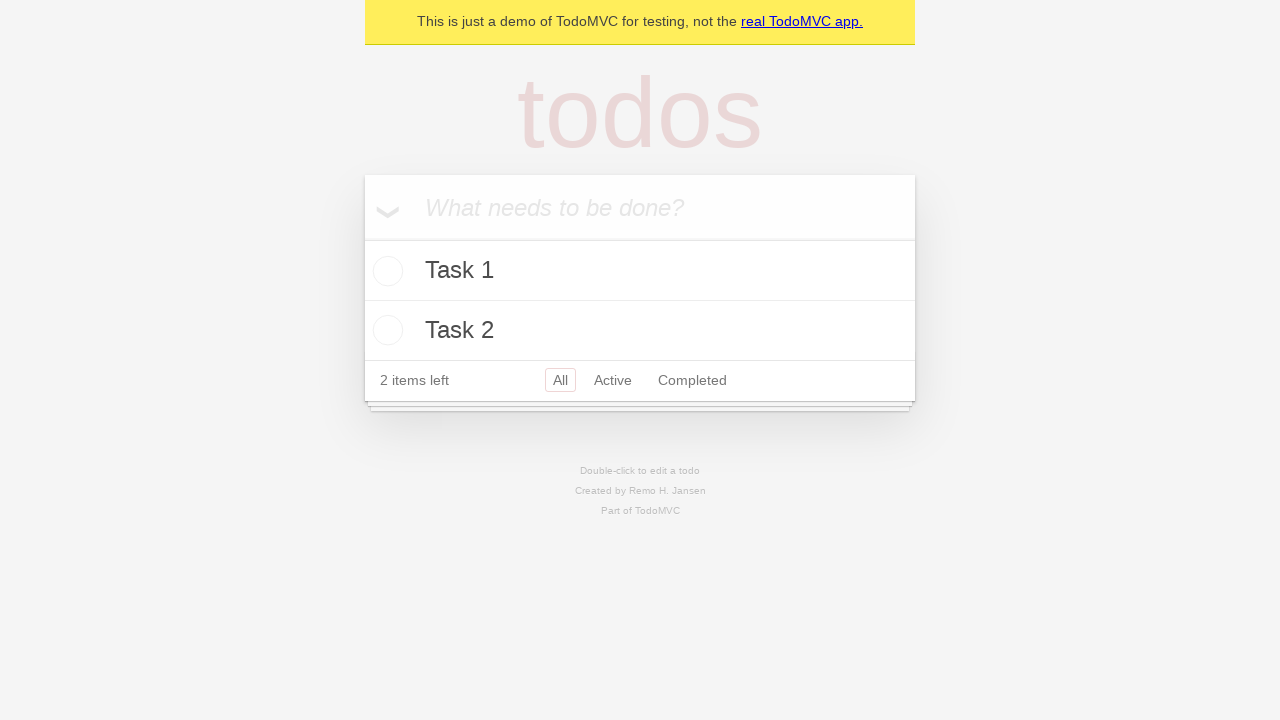

Located the second task element
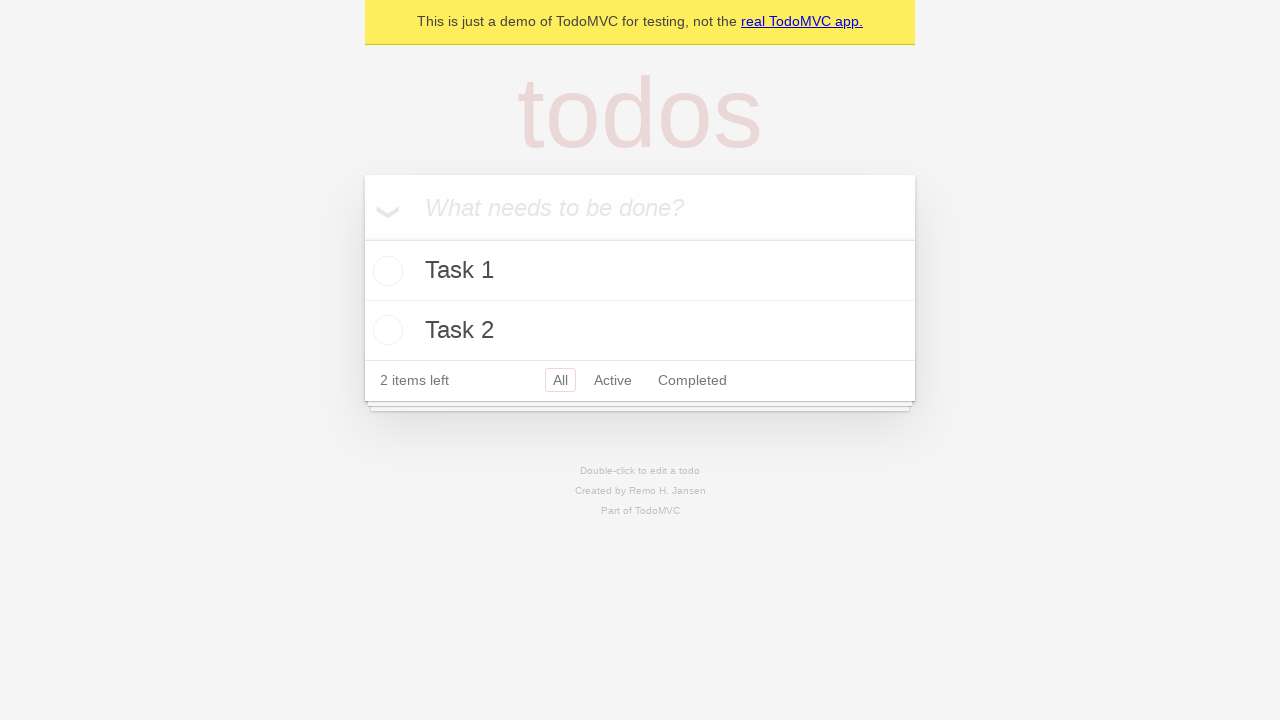

Hovered over the second task to reveal delete button at (640, 330) on [data-testid='todo-item'] >> internal:has-text="Task 2"i
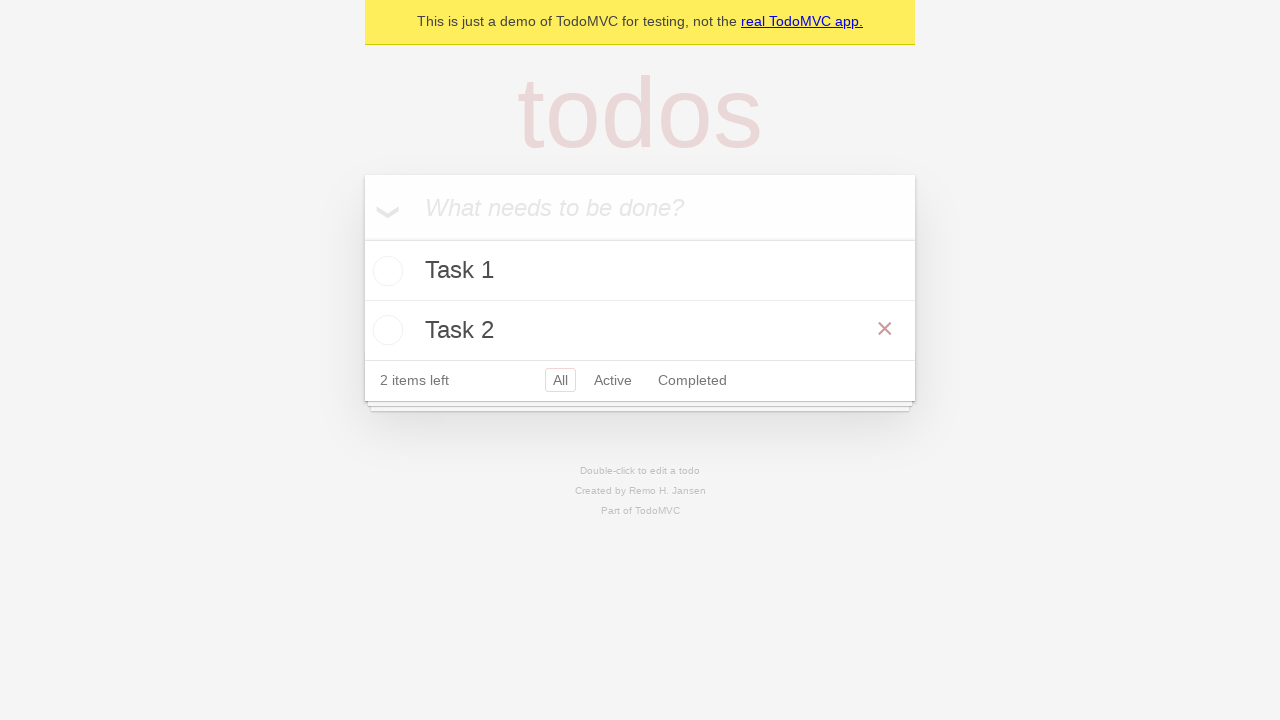

Clicked the delete button to remove Task 2 at (885, 329) on [data-testid='todo-item'] >> internal:has-text="Task 2"i >> internal:label="Dele
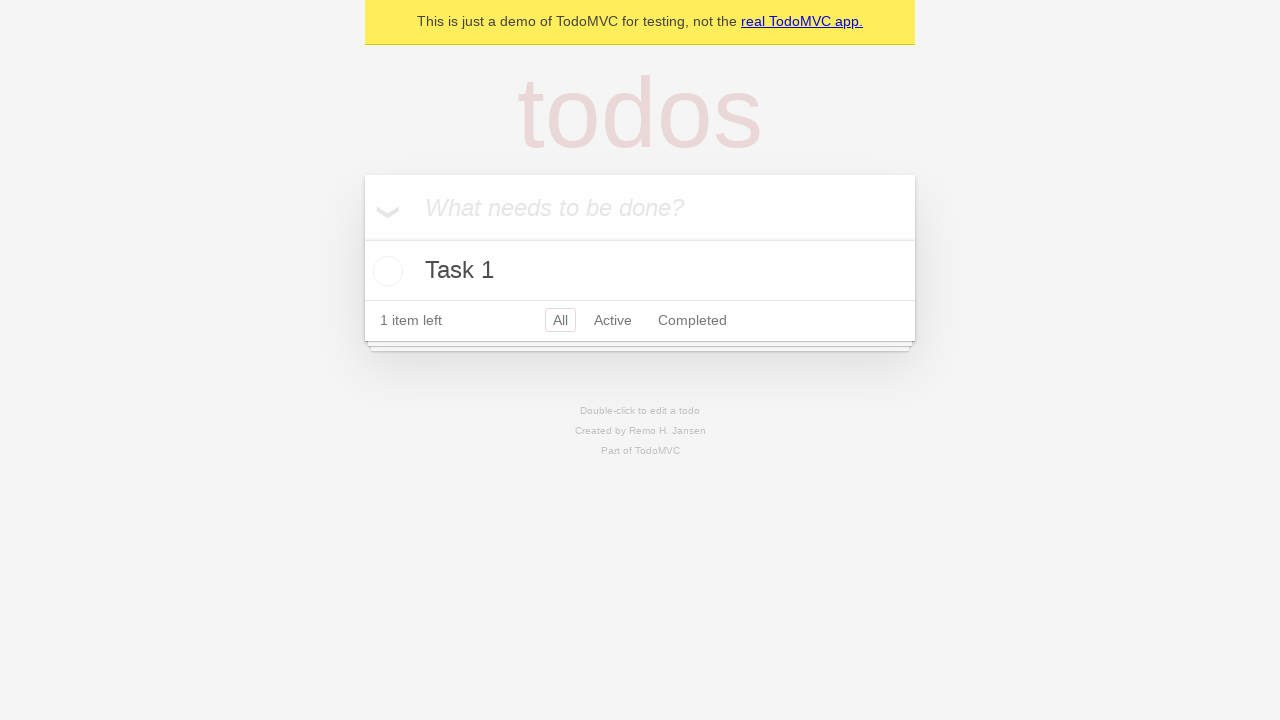

Waited for todo count to update after deletion
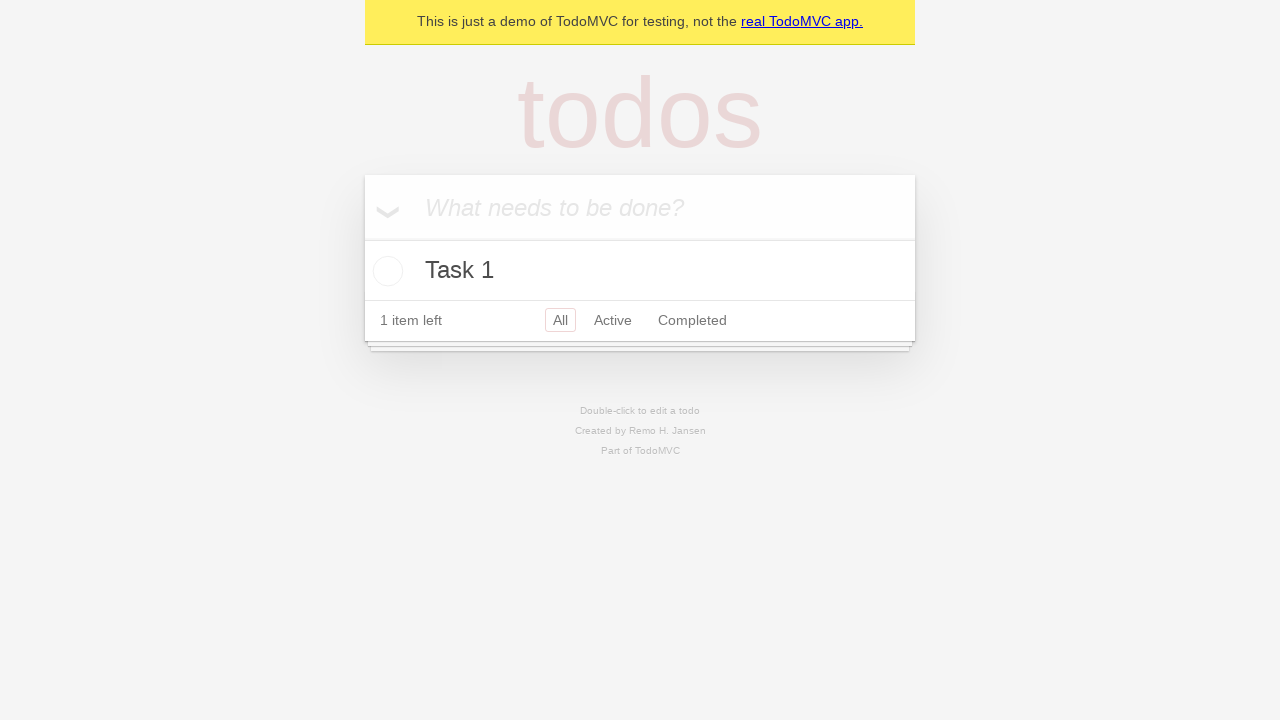

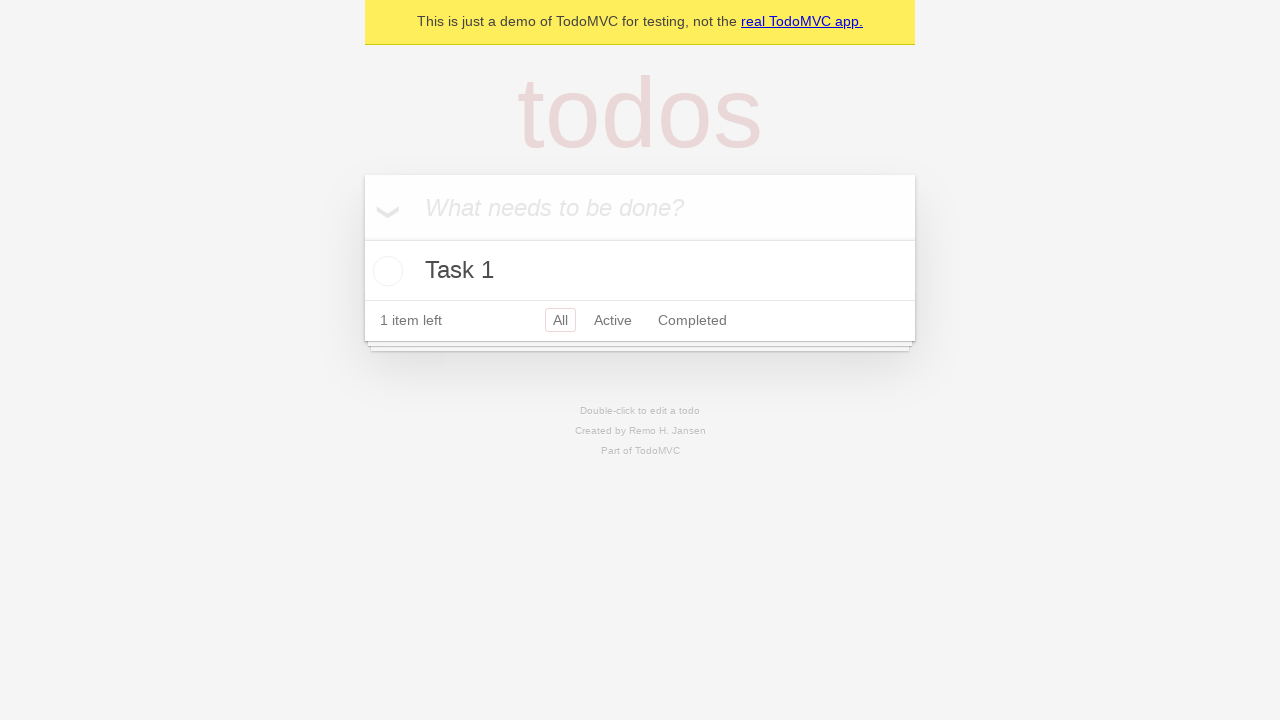